Tests dropdown functionality including static dropdown selection and dynamic autocomplete dropdown interaction

Starting URL: https://rahulshettyacademy.com/AutomationPractice/

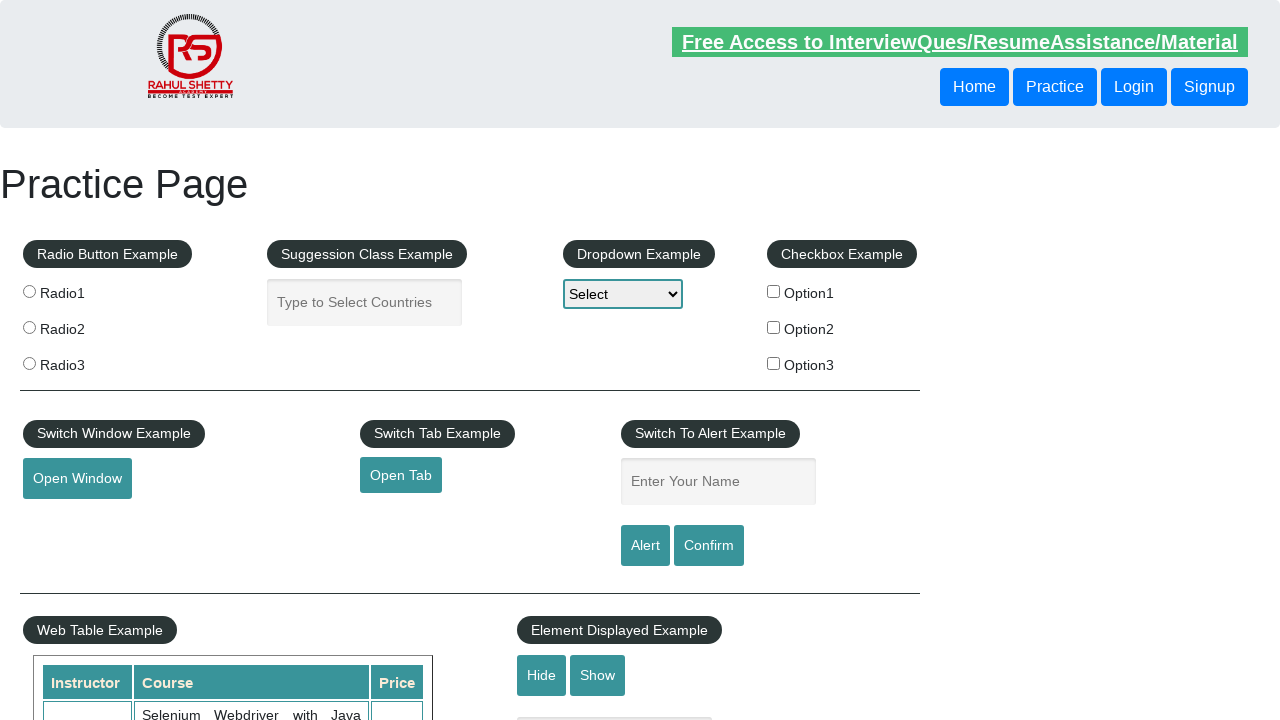

Selected option2 from static dropdown on select
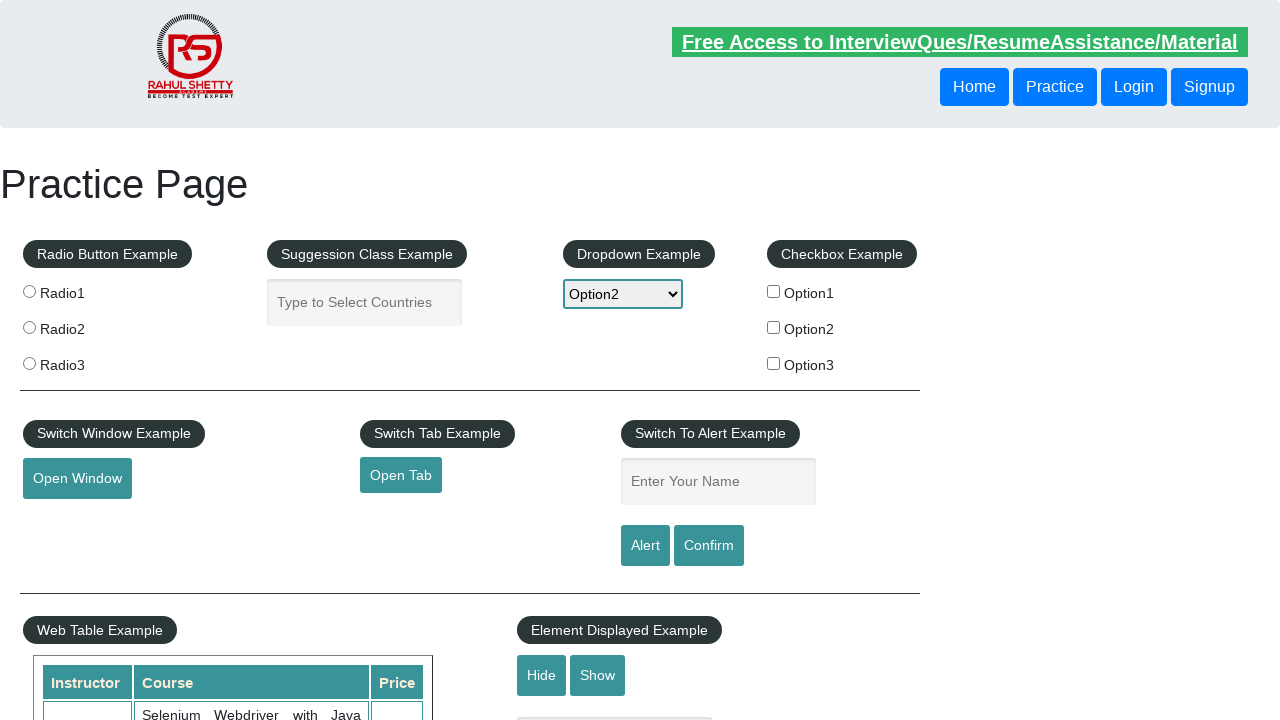

Selected option1 from dropdown-class-example on #dropdown-class-example
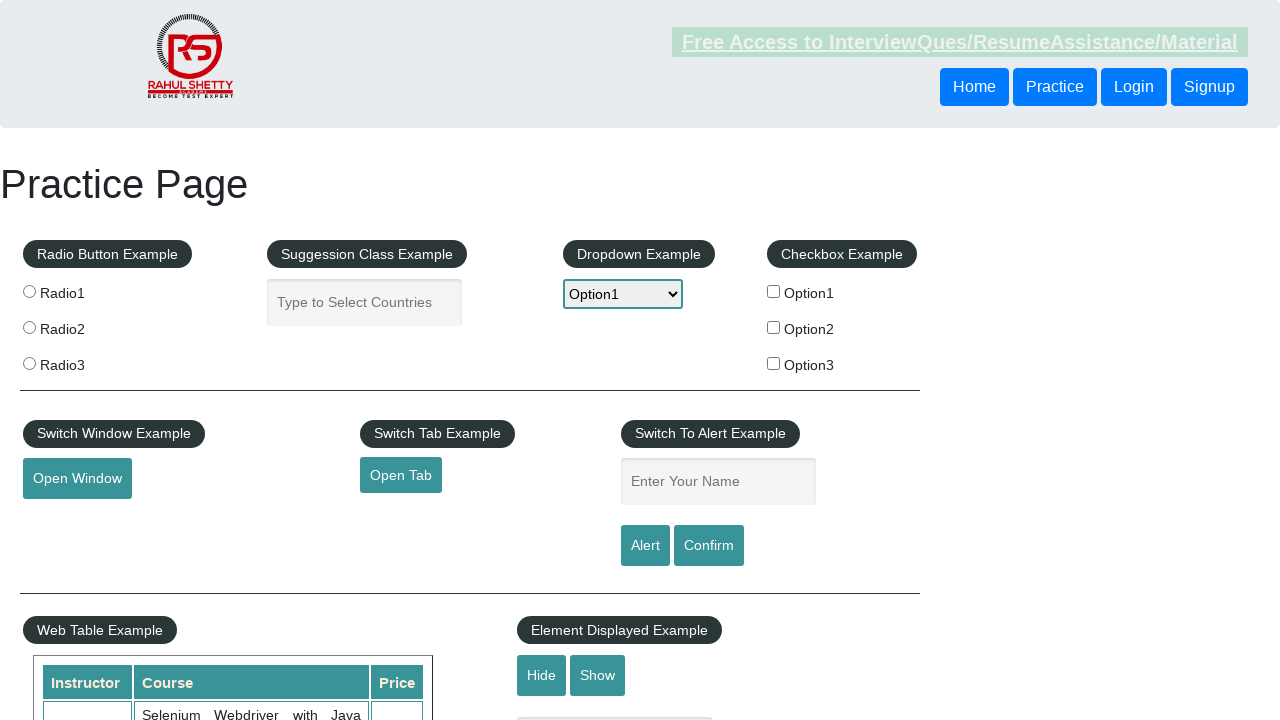

Typed 'ind' in autocomplete field on #autocomplete
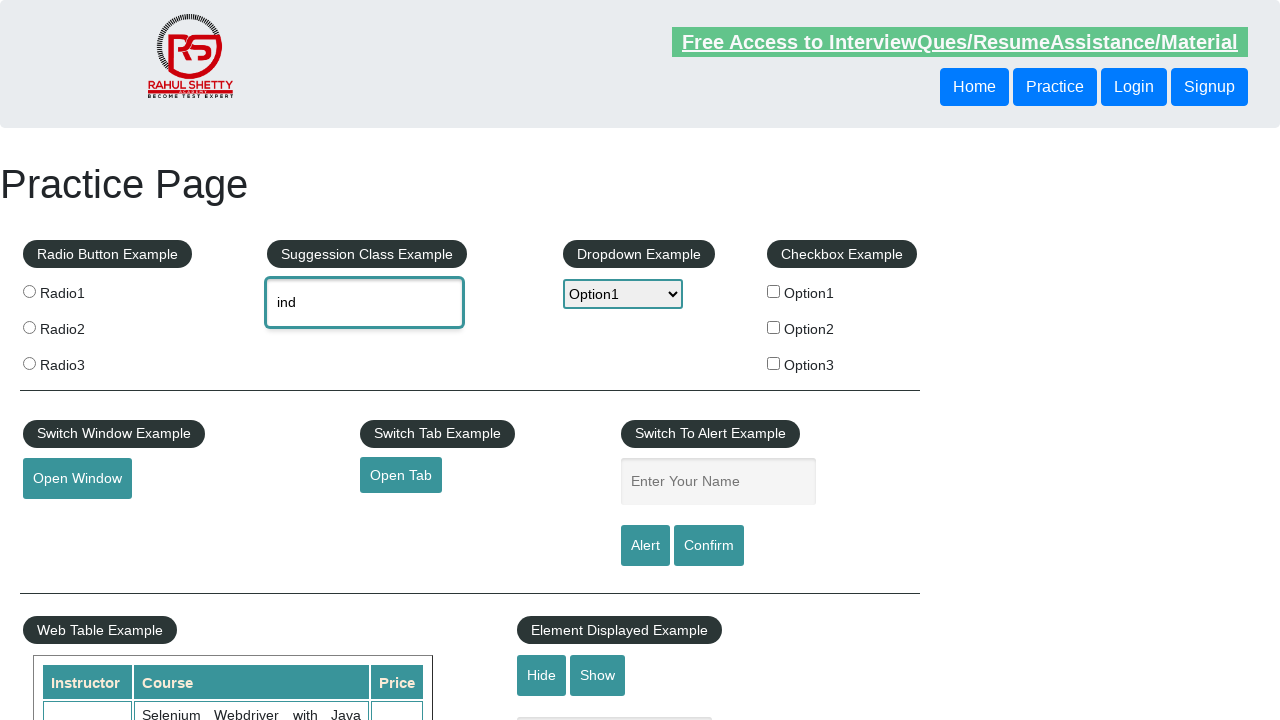

Autocomplete suggestions appeared
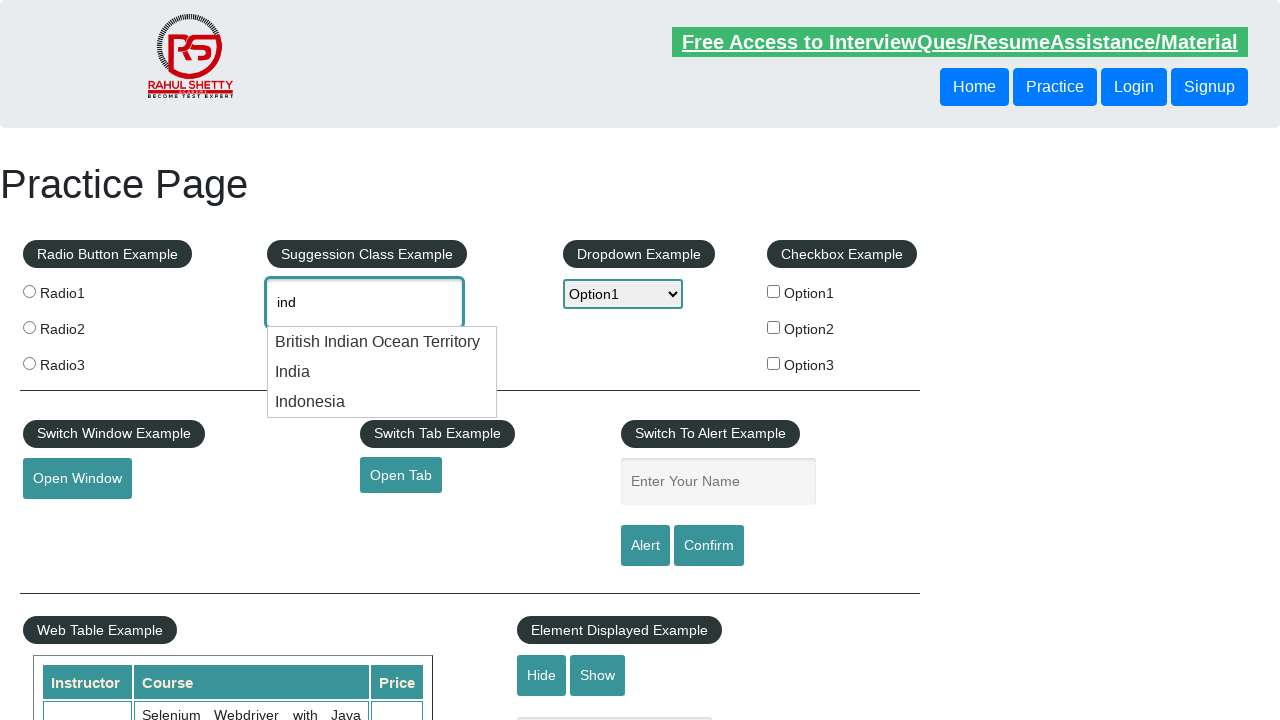

Selected Indonesia from autocomplete suggestions at (382, 402) on .ui-menu-item div:has-text("Indonesia")
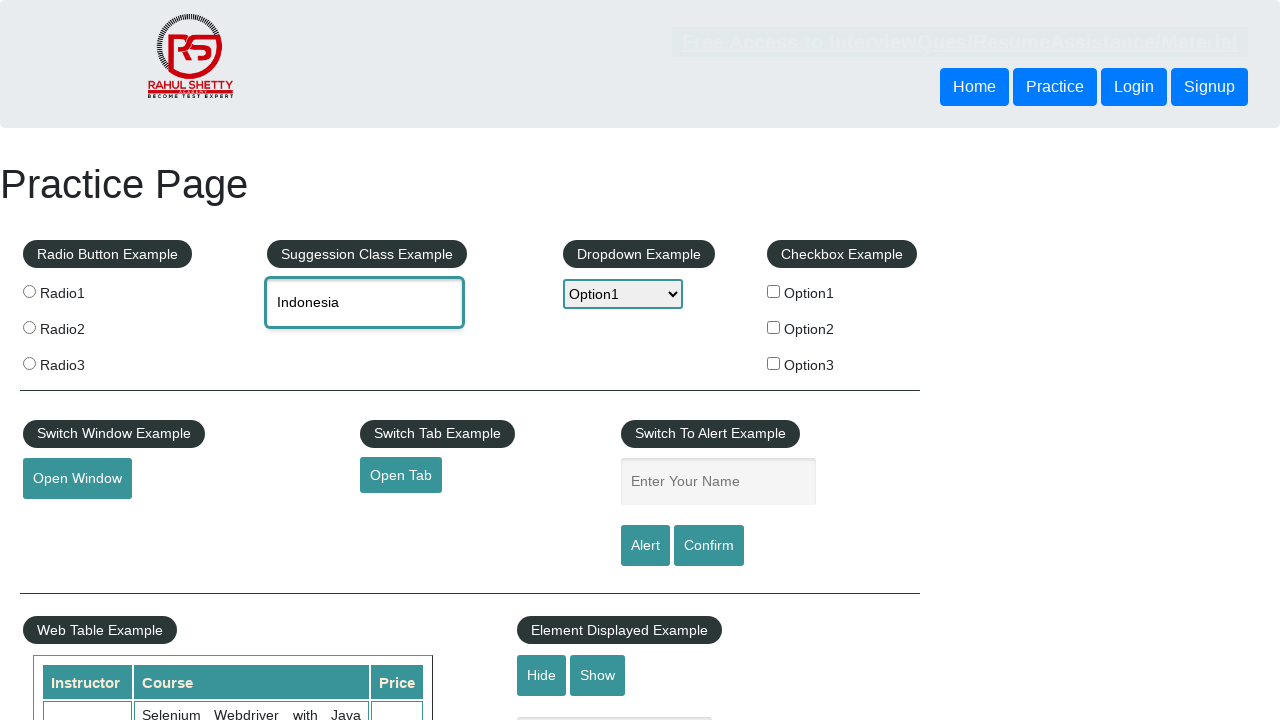

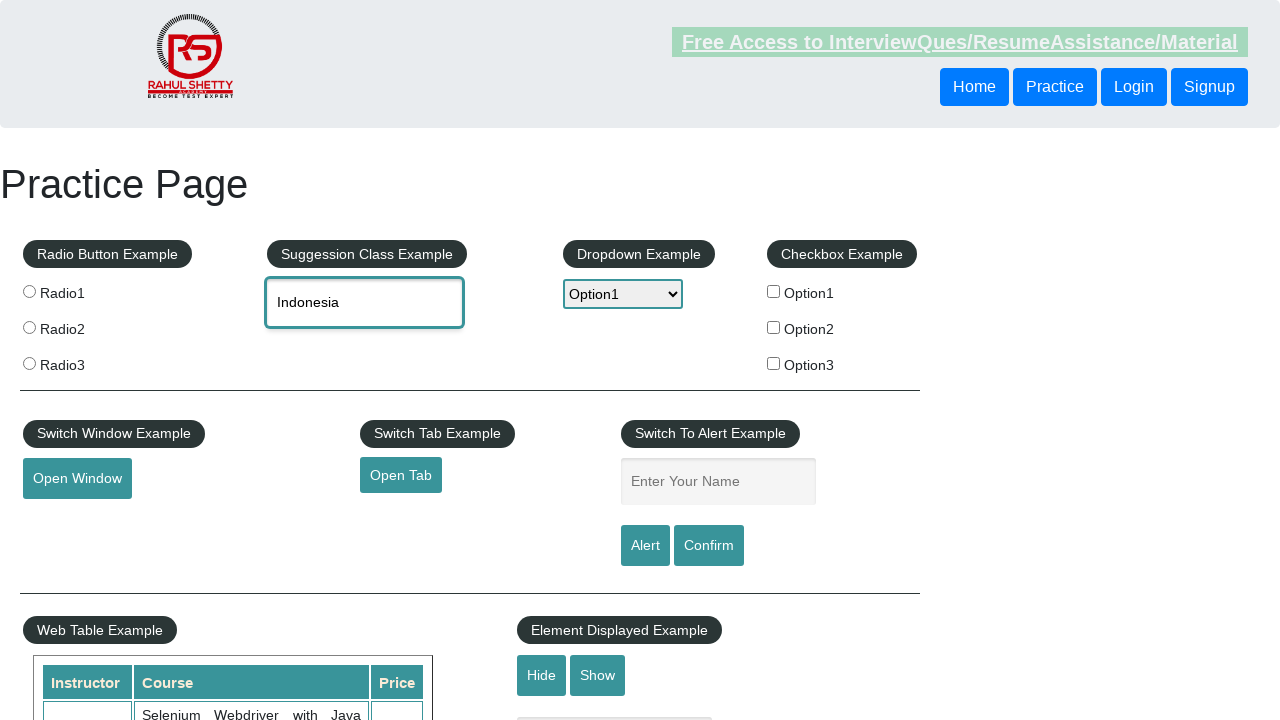